Navigates to a banking website homepage and clicks on the Online Banking menu option

Starting URL: http://zero.webappsecurity.com/

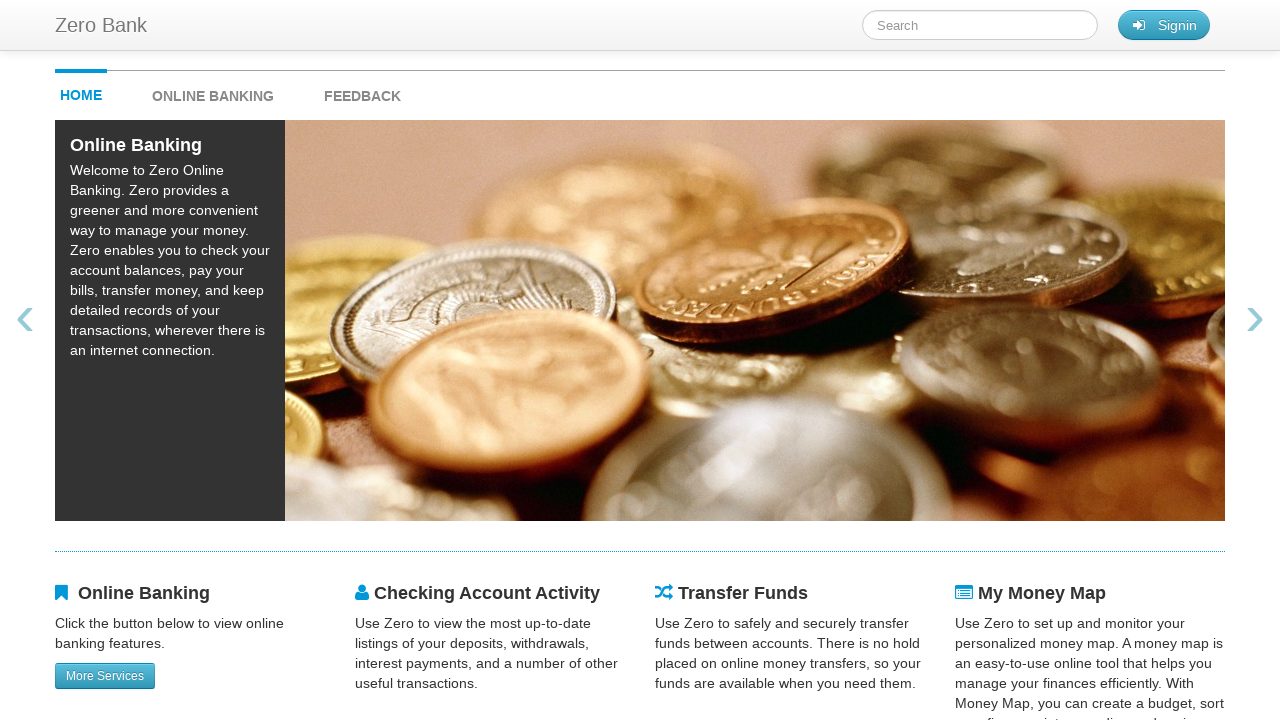

Navigated to banking website homepage
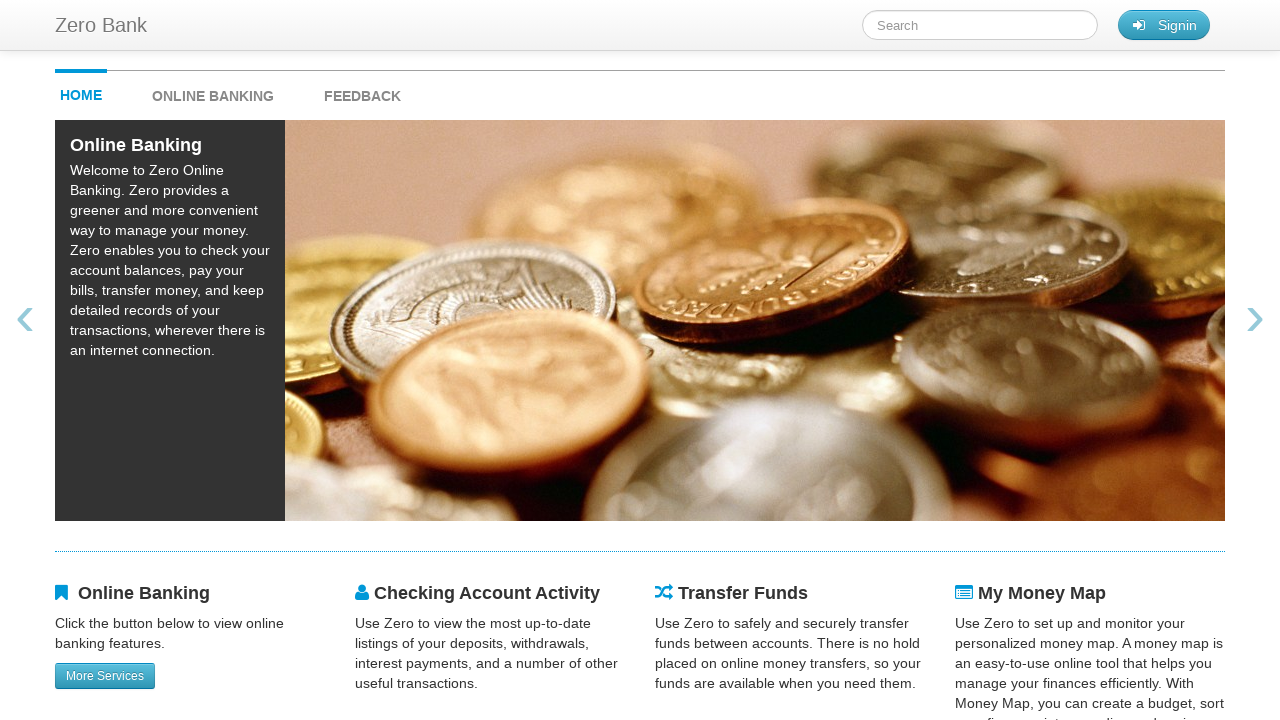

Clicked on Online Banking menu option at (213, 96) on xpath=//strong[text()='Online Banking']
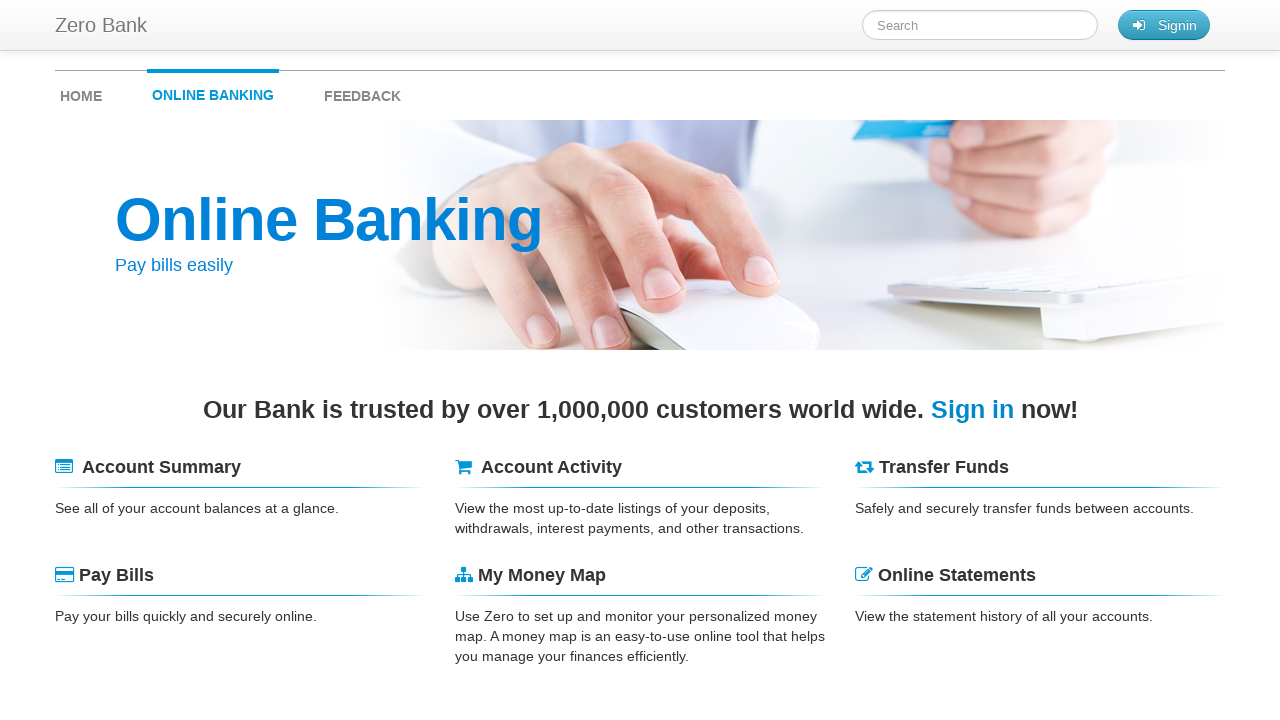

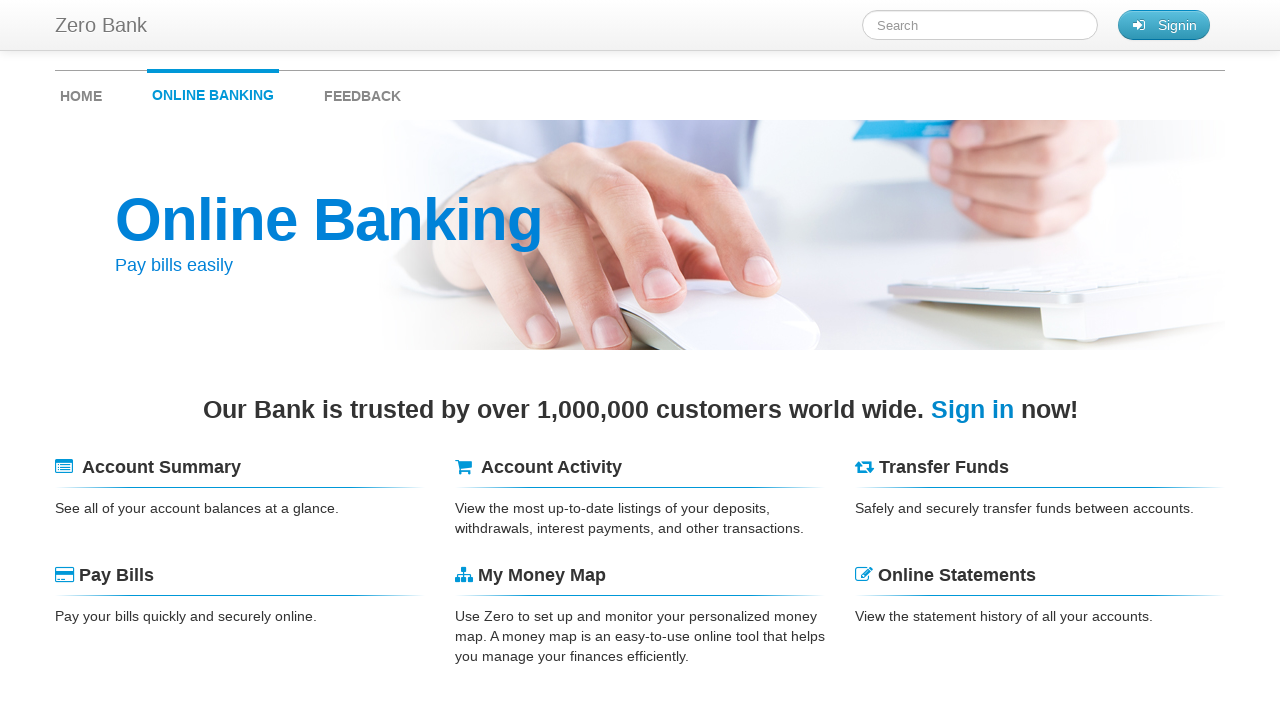